Tests the Add/Remove Elements page by verifying page text and title, then navigating to Electronics Products page

Starting URL: https://testotomasyonu.com/addremove/

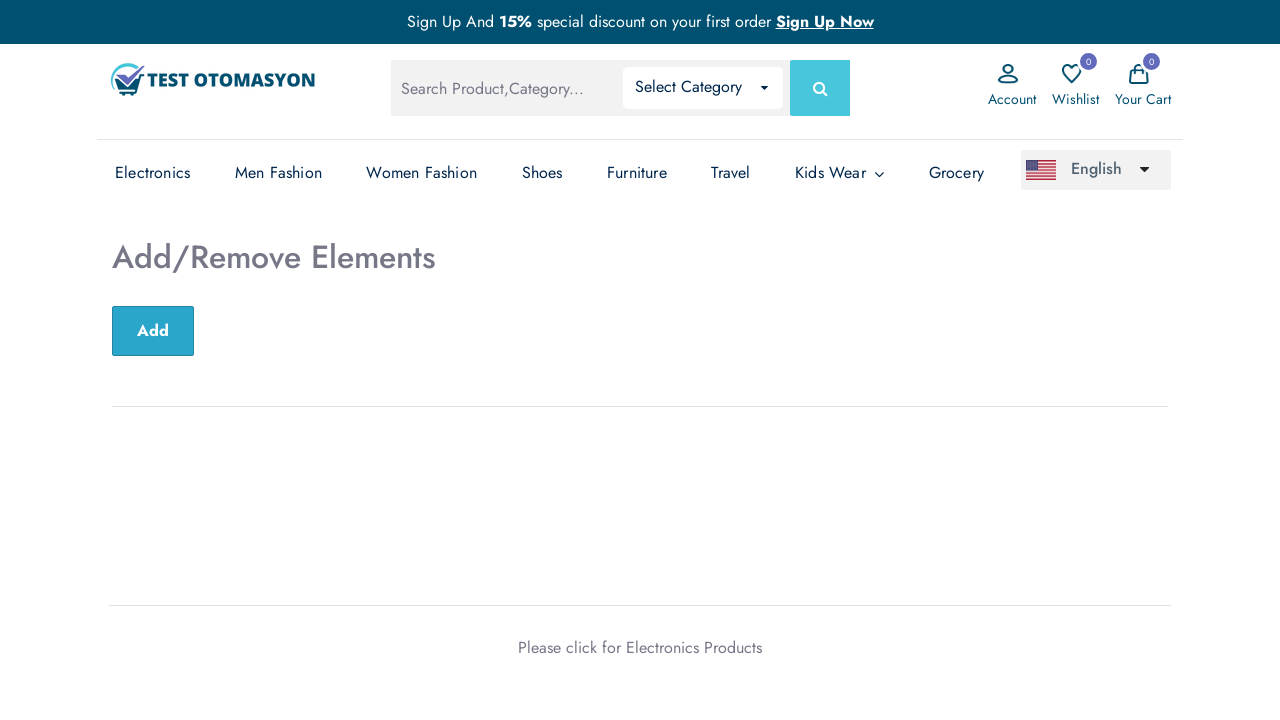

Retrieved page heading text
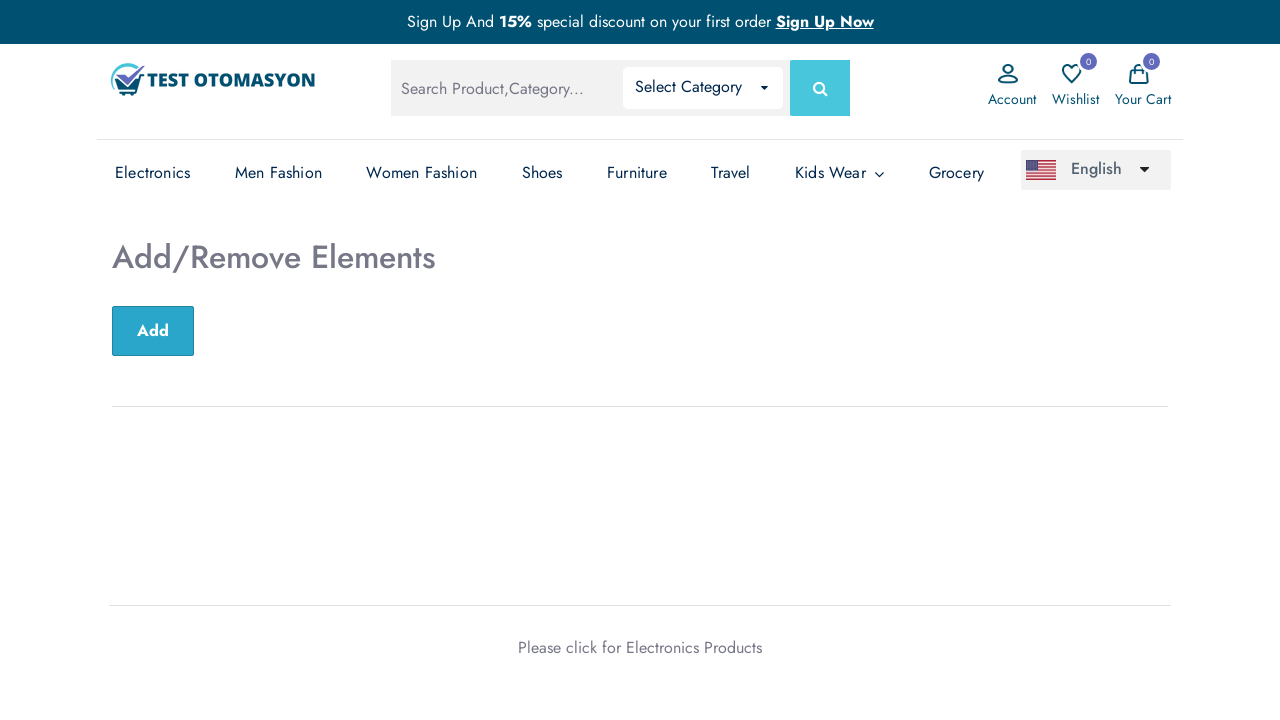

Verified page heading is 'Add/Remove Elements'
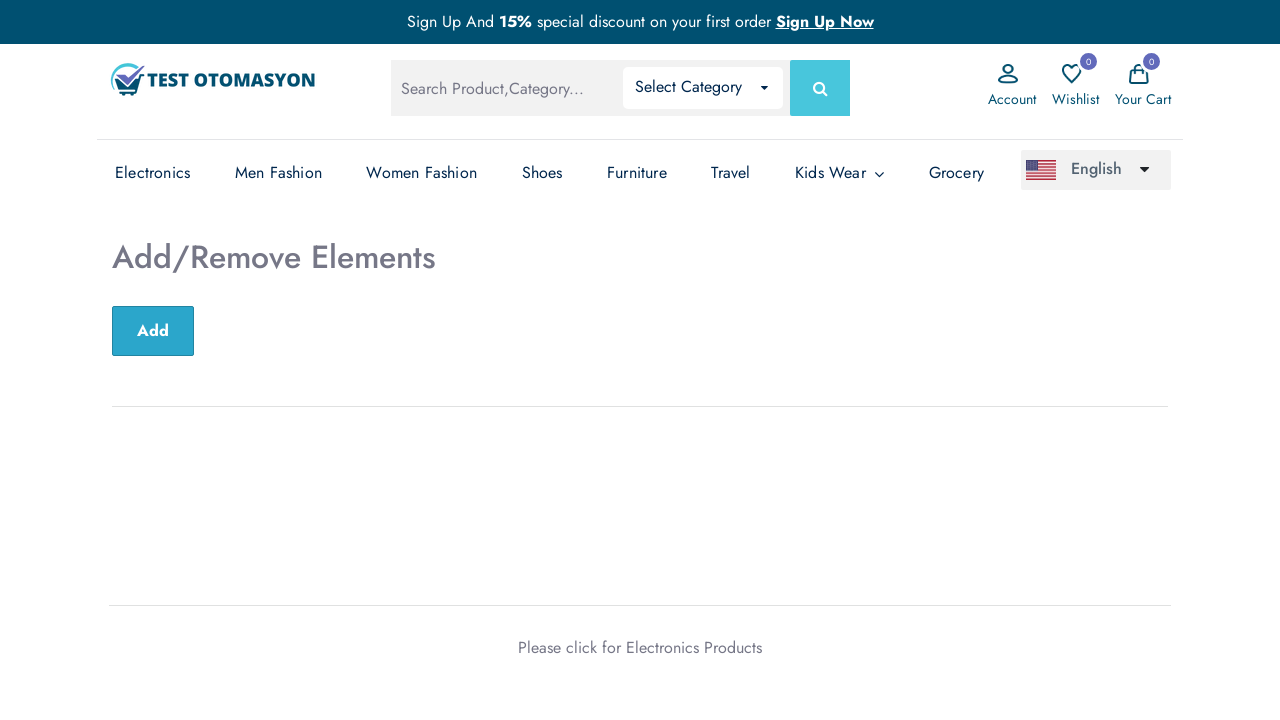

Verified page title is 'Test Otomasyonu'
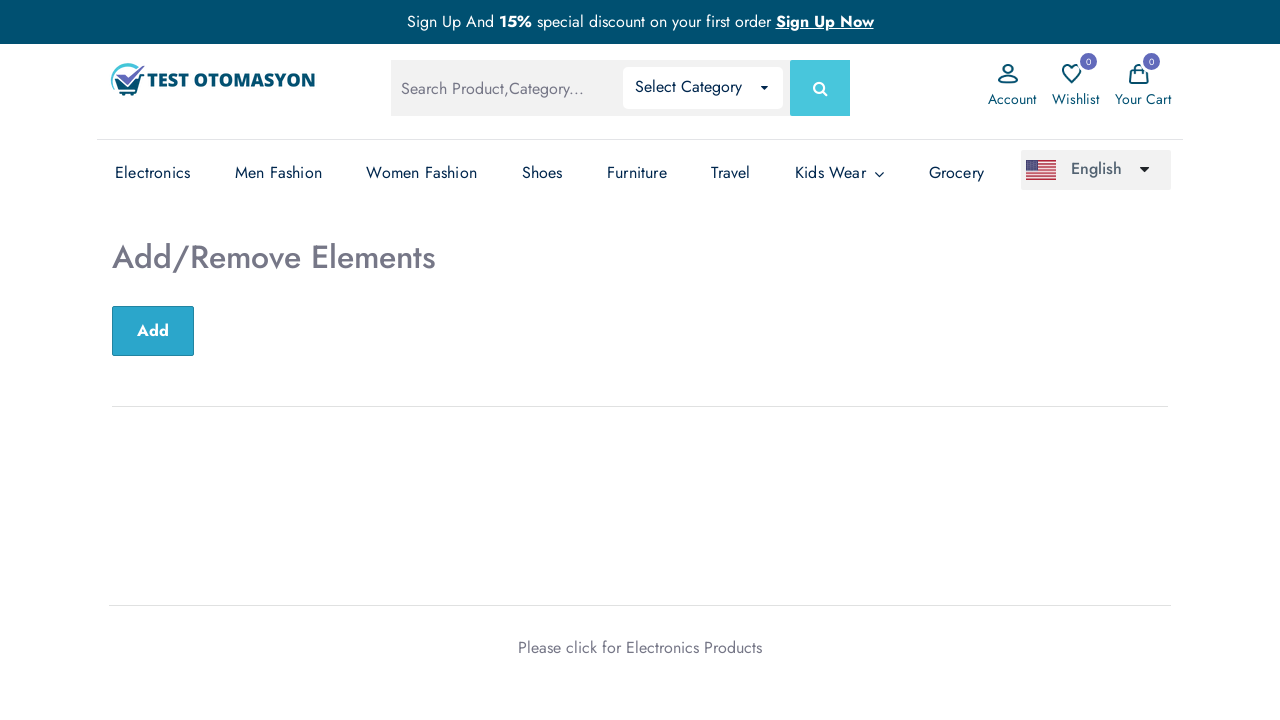

Clicked on Electronics Products link at (694, 647) on a:text('Electronics Products')
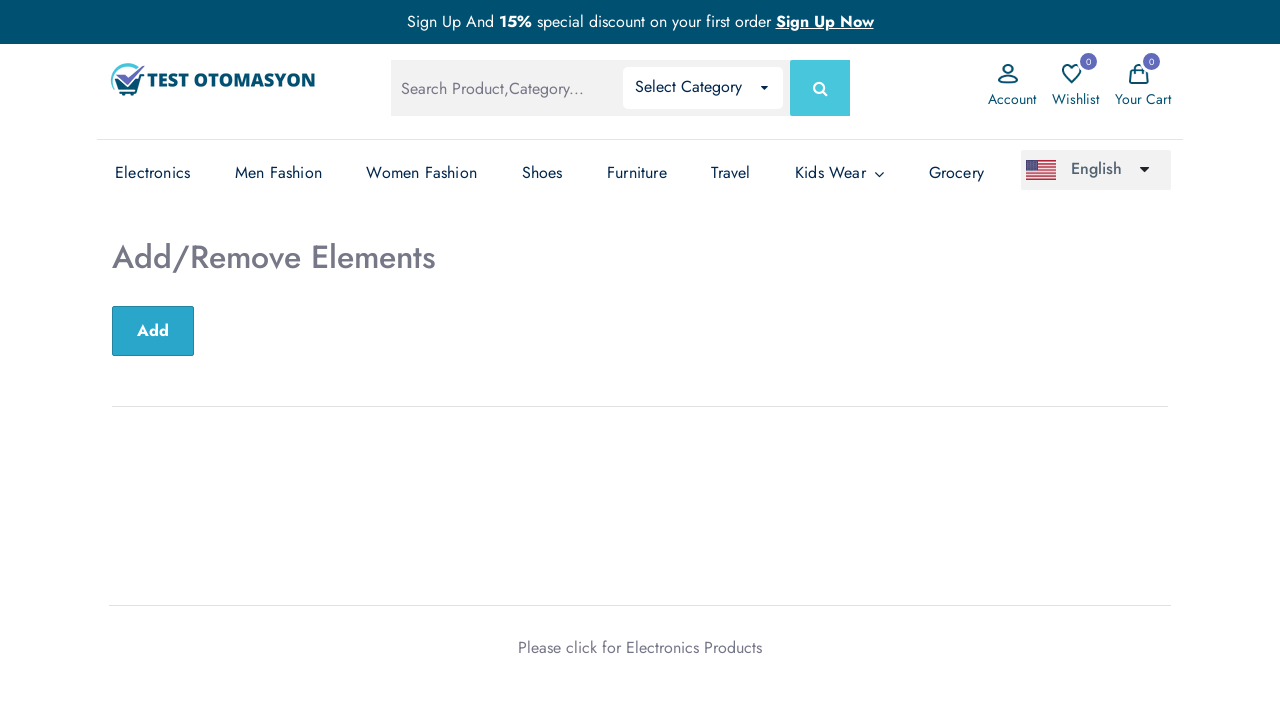

Waited for page navigation to complete (networkidle)
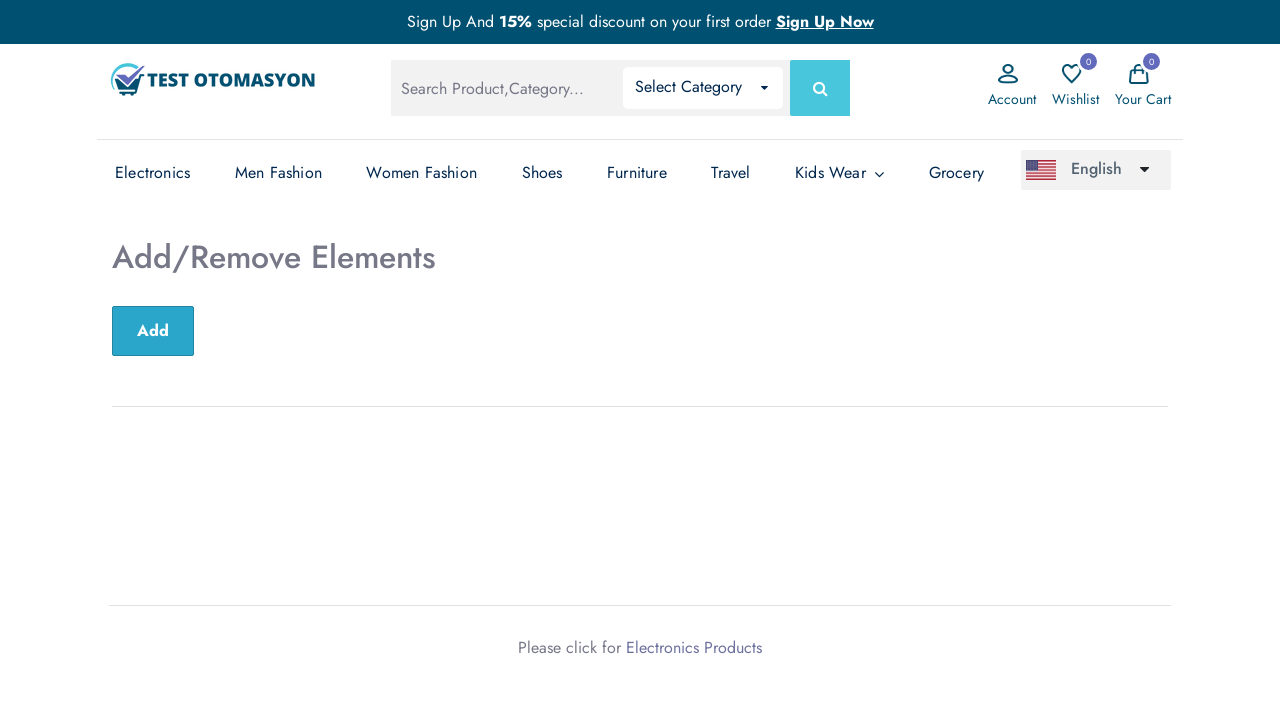

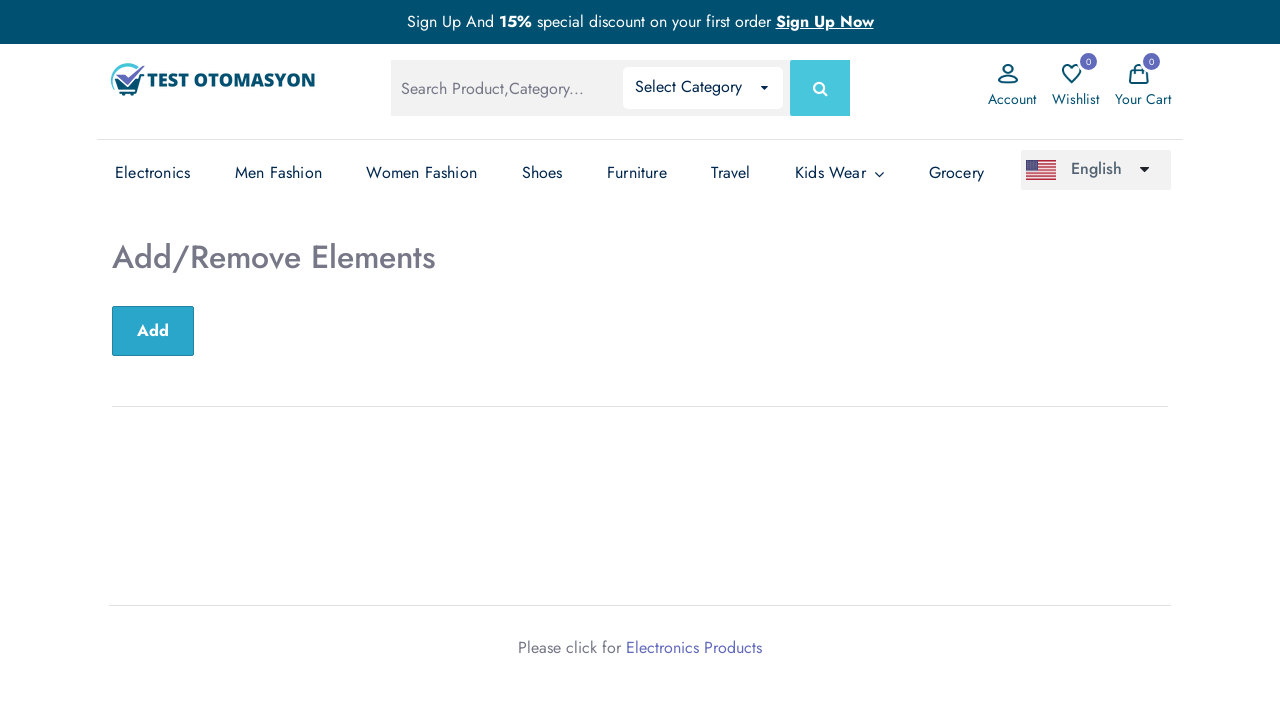